Navigates to the RedBus website and maximizes the browser window. The original script takes a screenshot, but the core browser automation is simply loading the page.

Starting URL: https://www.redbus.in/

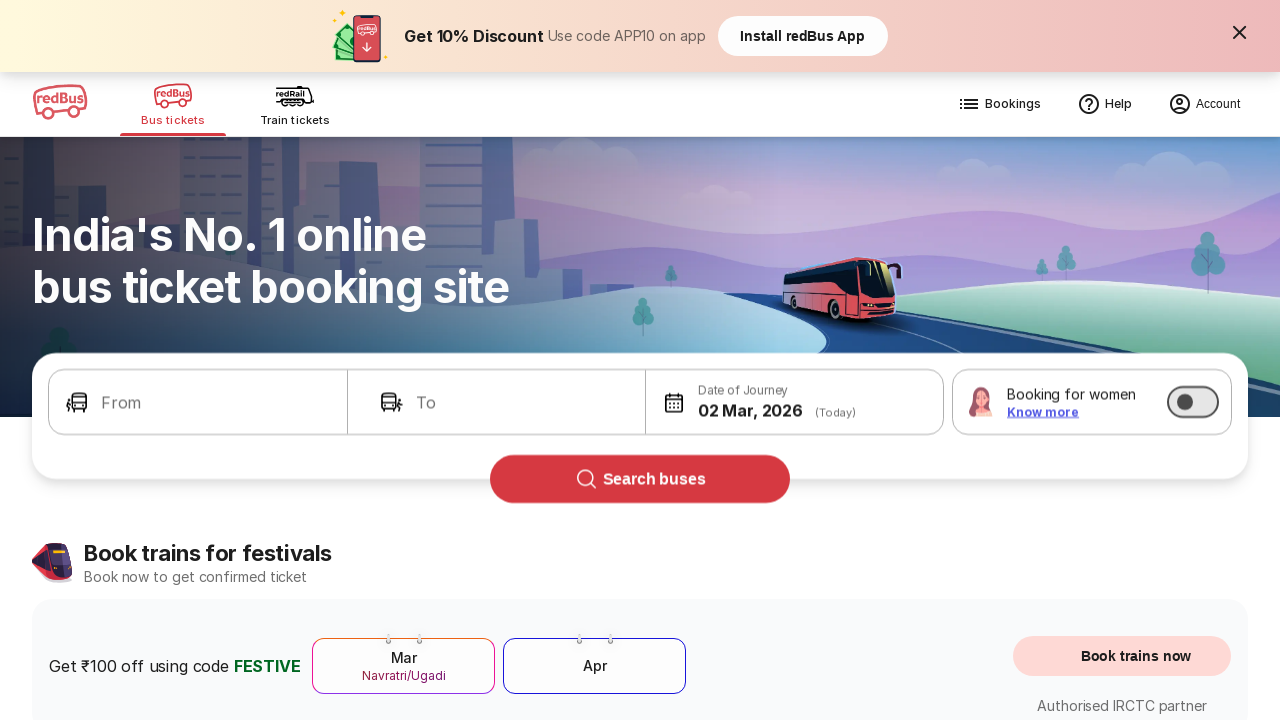

Navigated to RedBus website (https://www.redbus.in/)
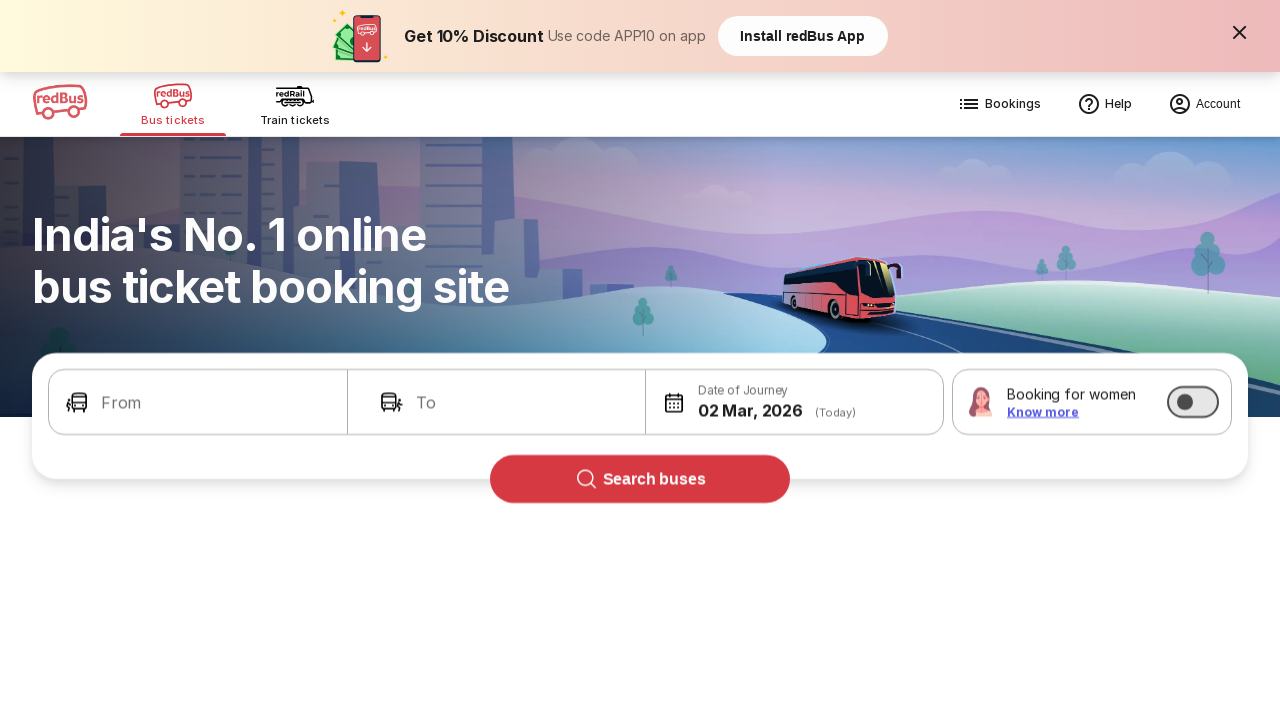

Maximized browser window to 1920x1080
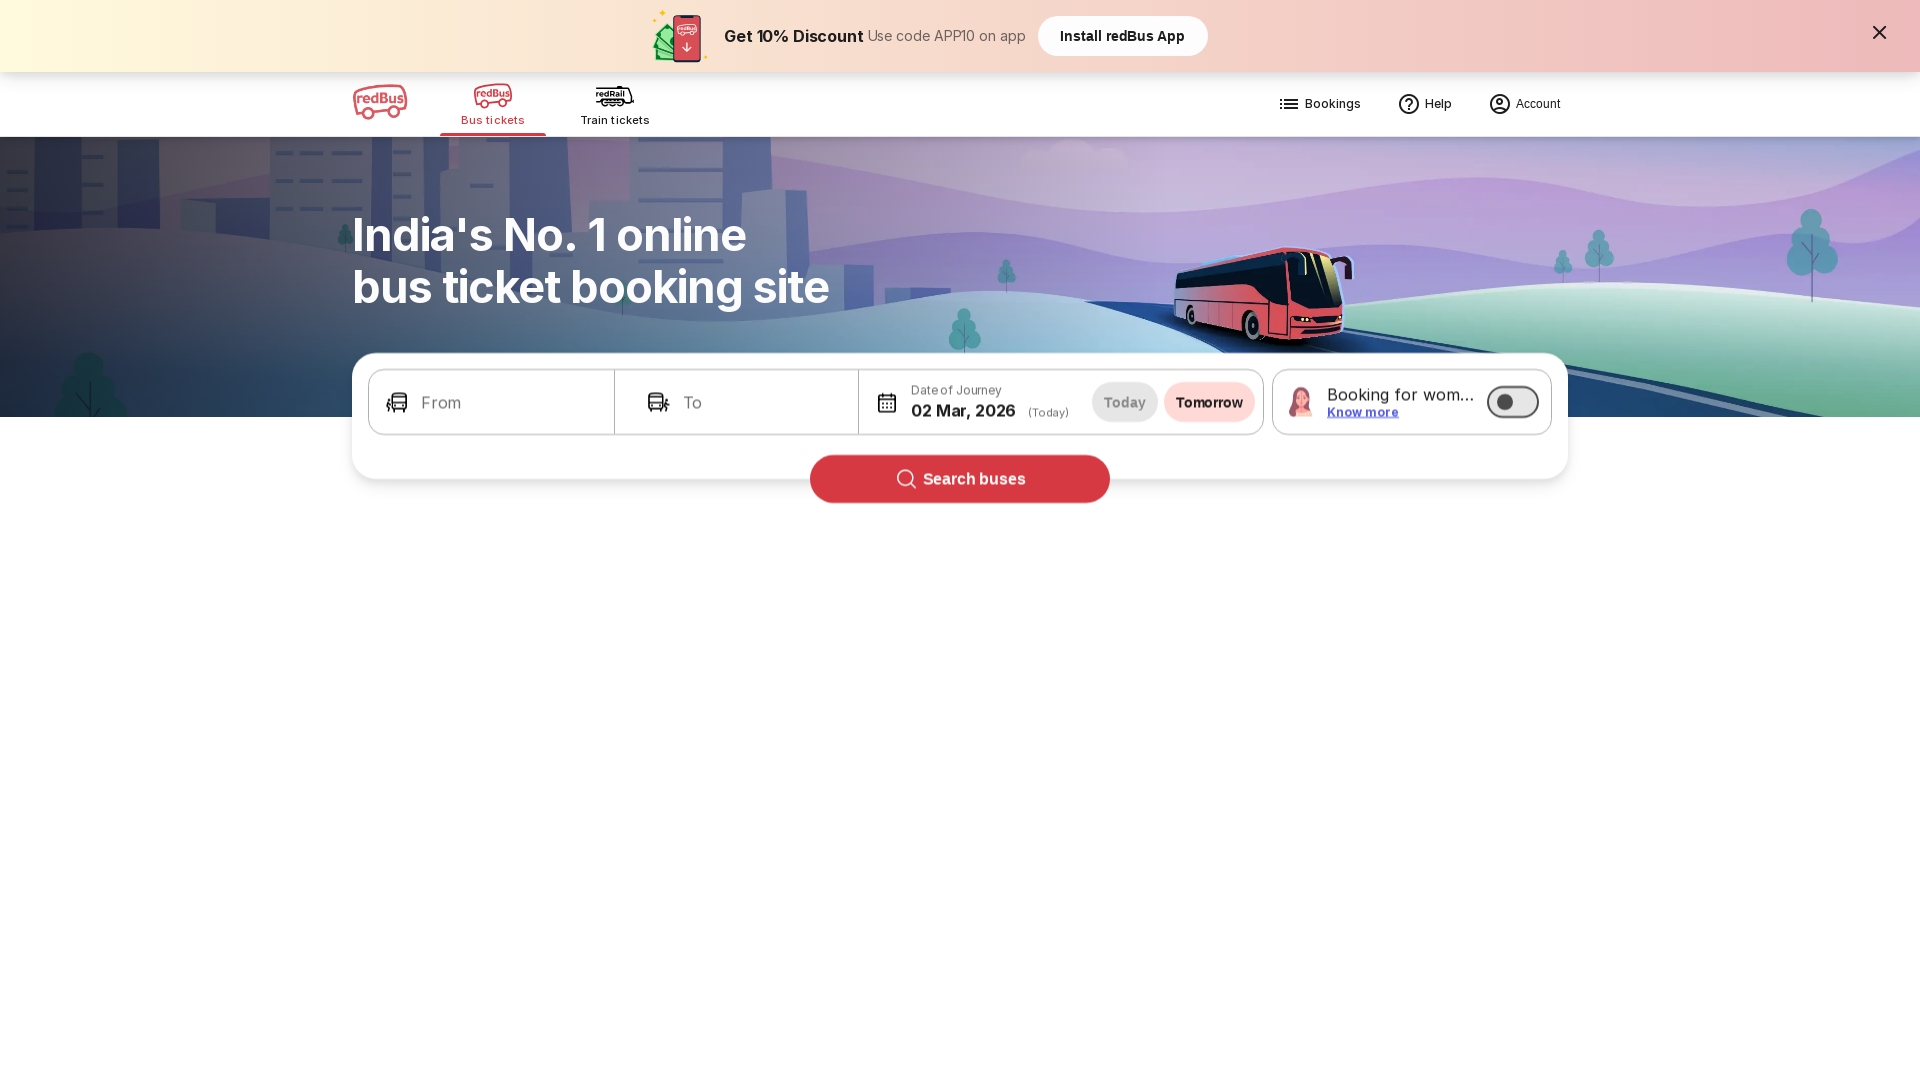

Page fully loaded (networkidle state reached)
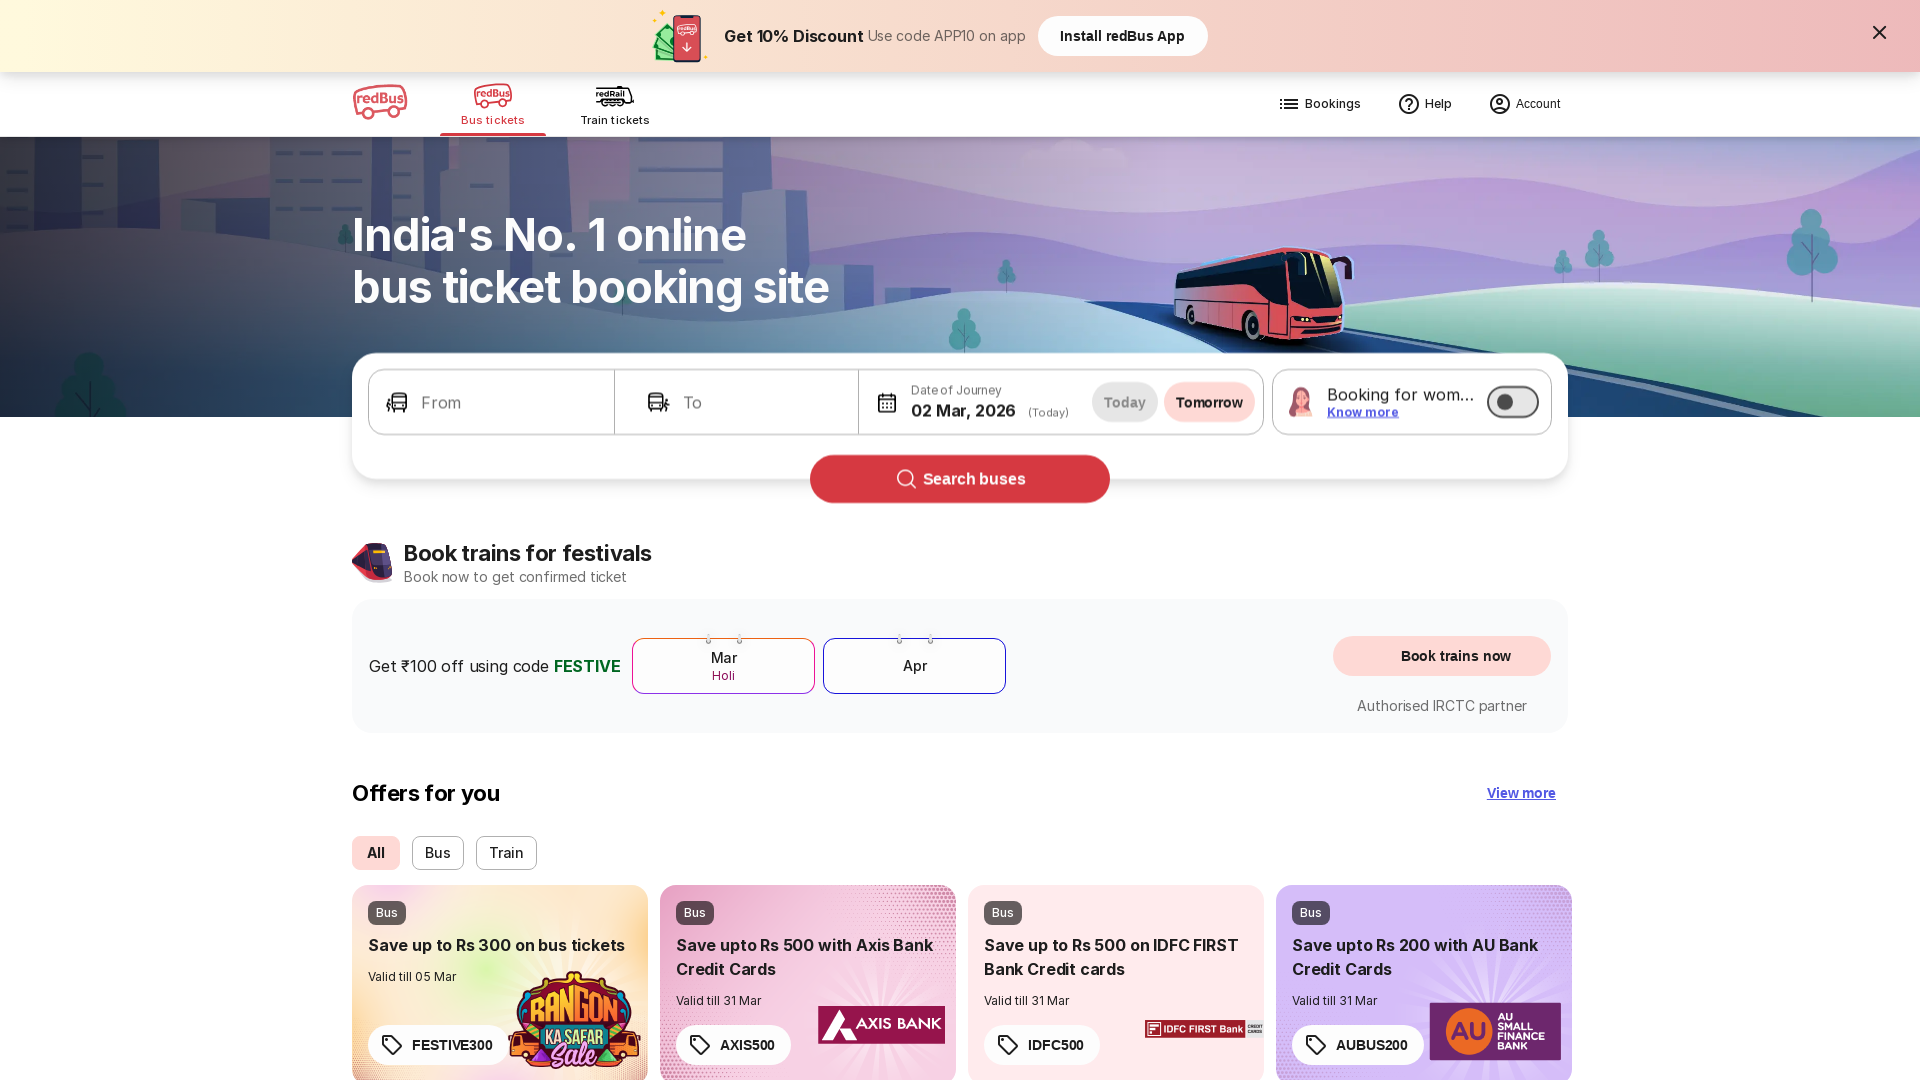

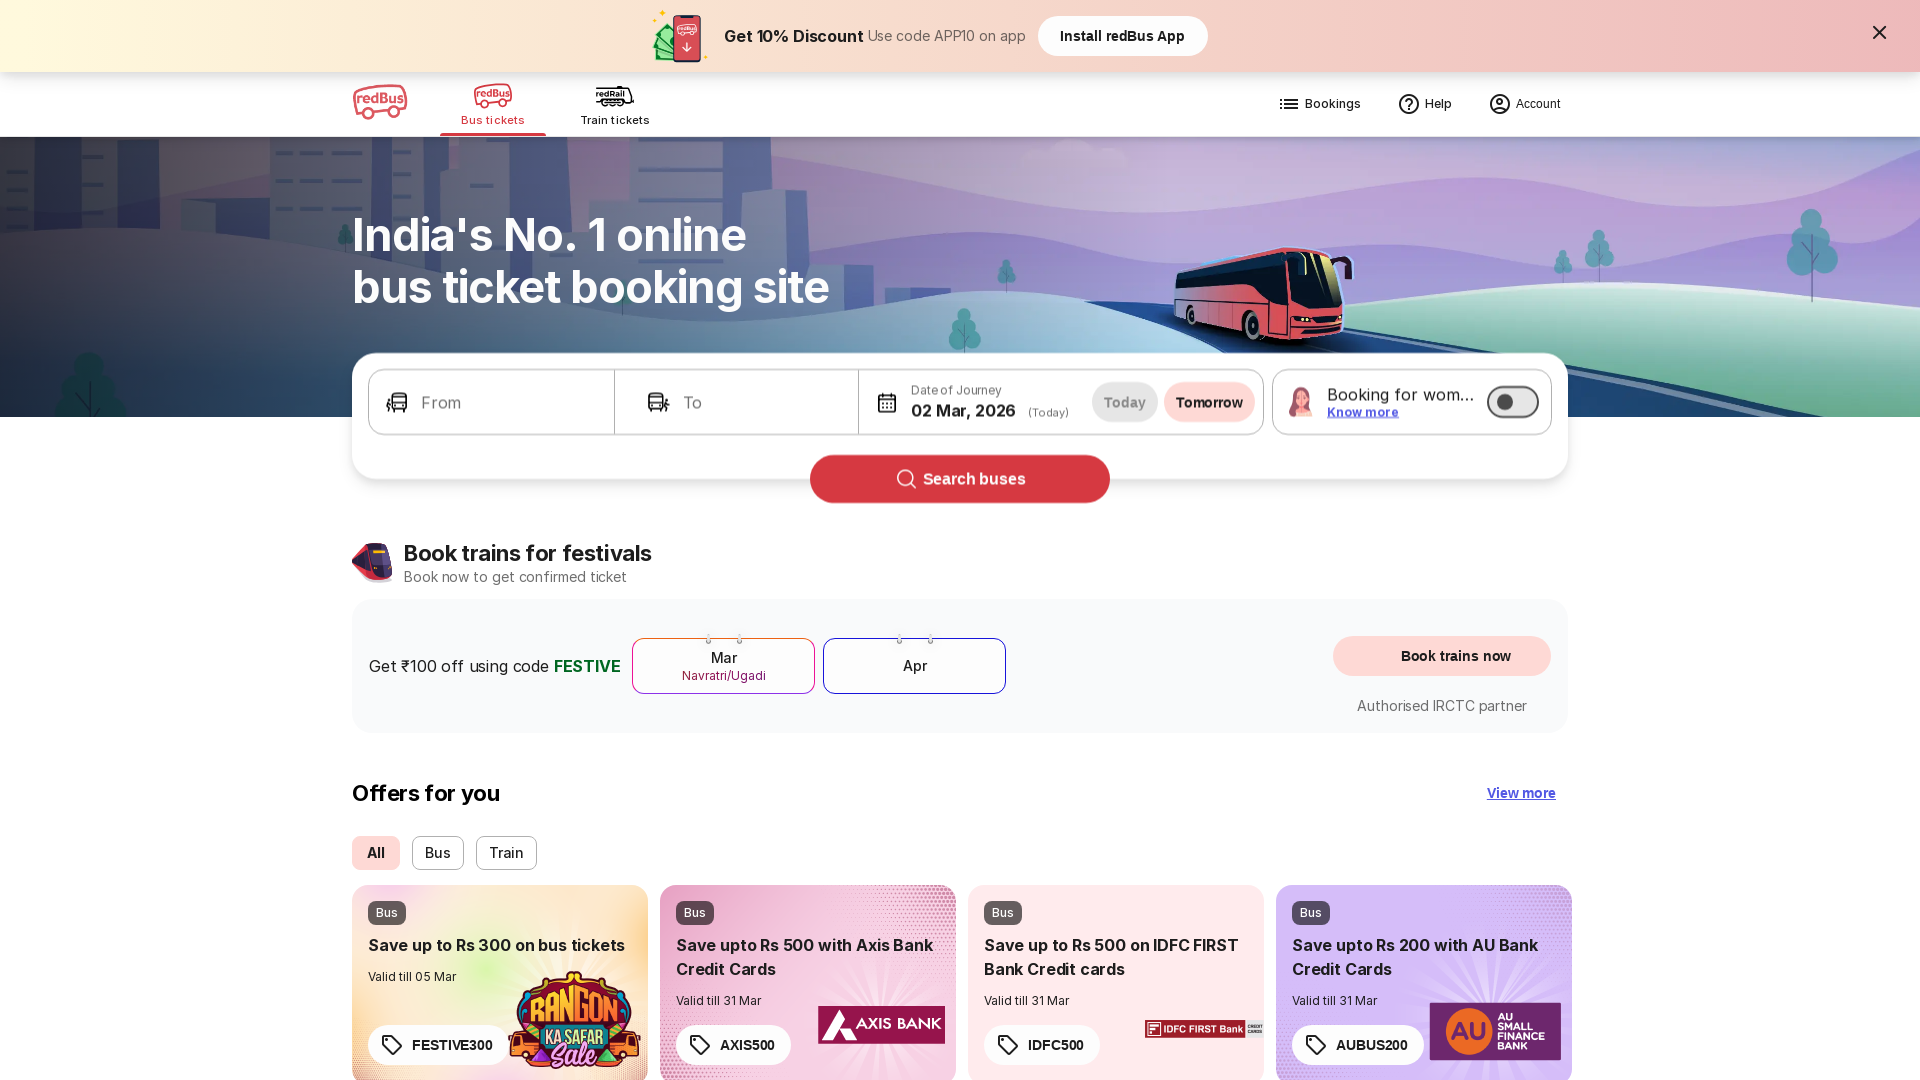